Tests iframe handling by switching to an iframe and verifying content is displayed

Starting URL: https://the-internet.herokuapp.com/iframe

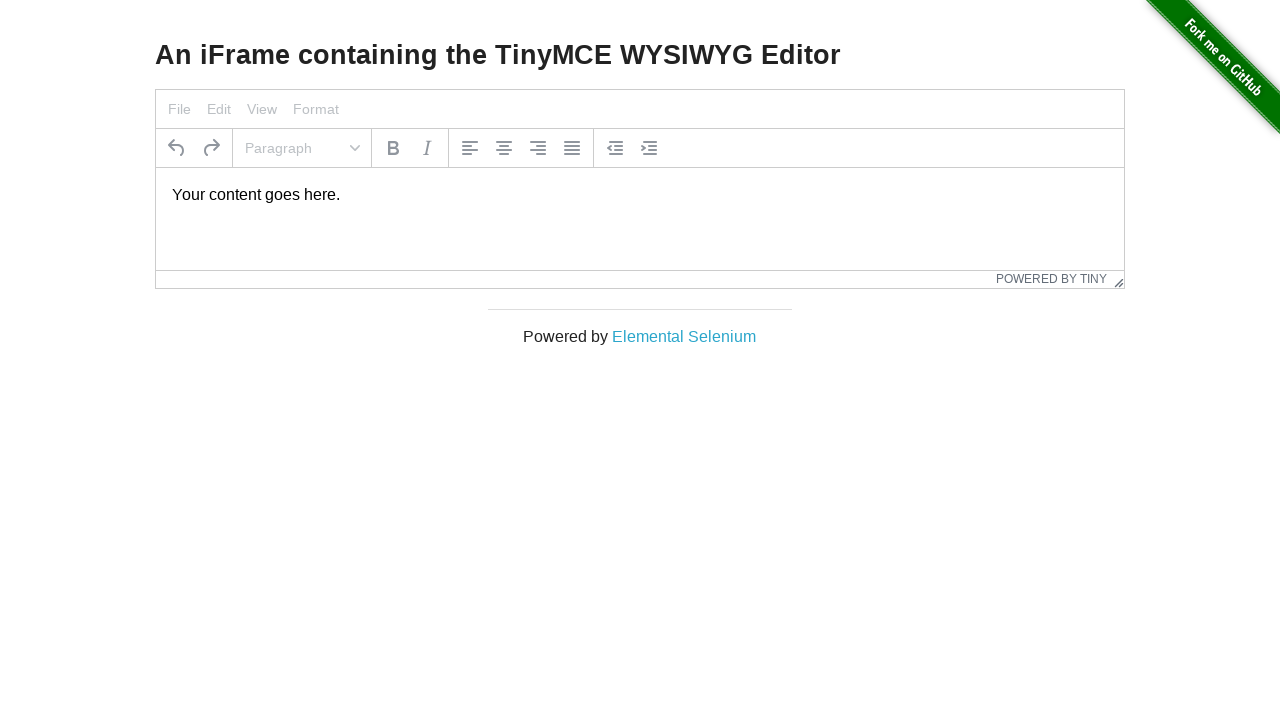

Navigated to iframe test page
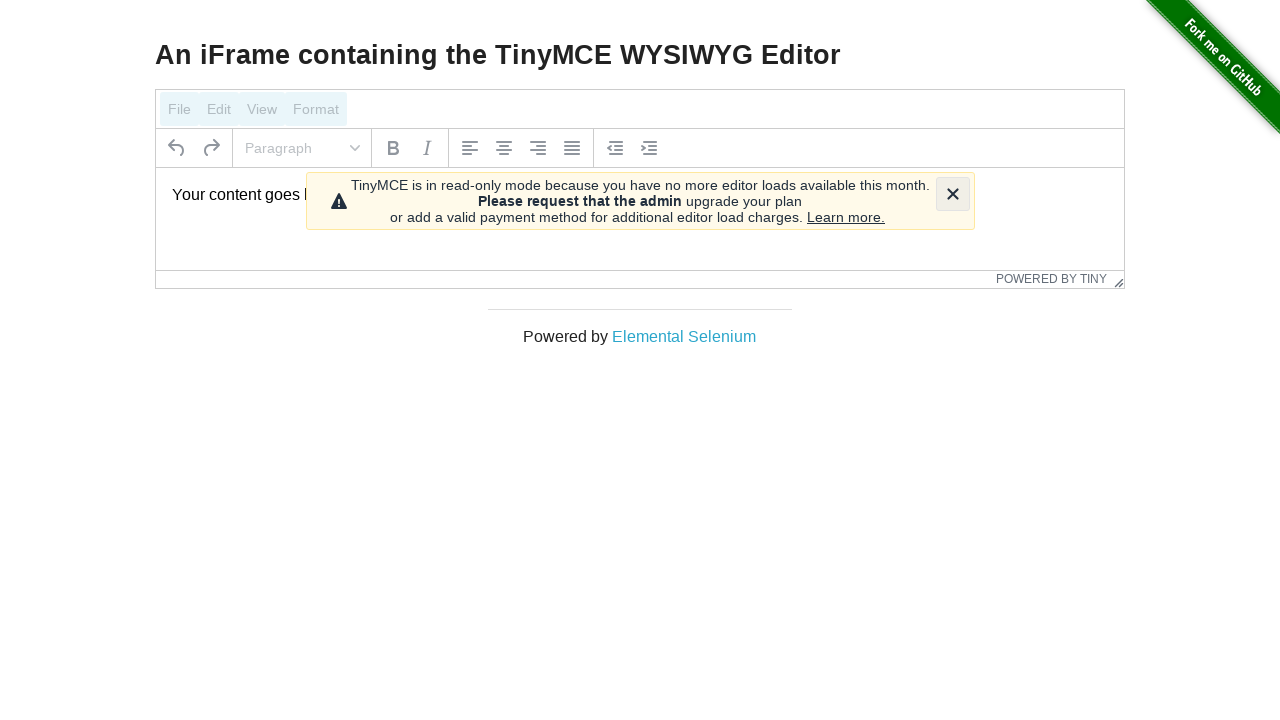

Located iframe with selector #mce_0_ifr
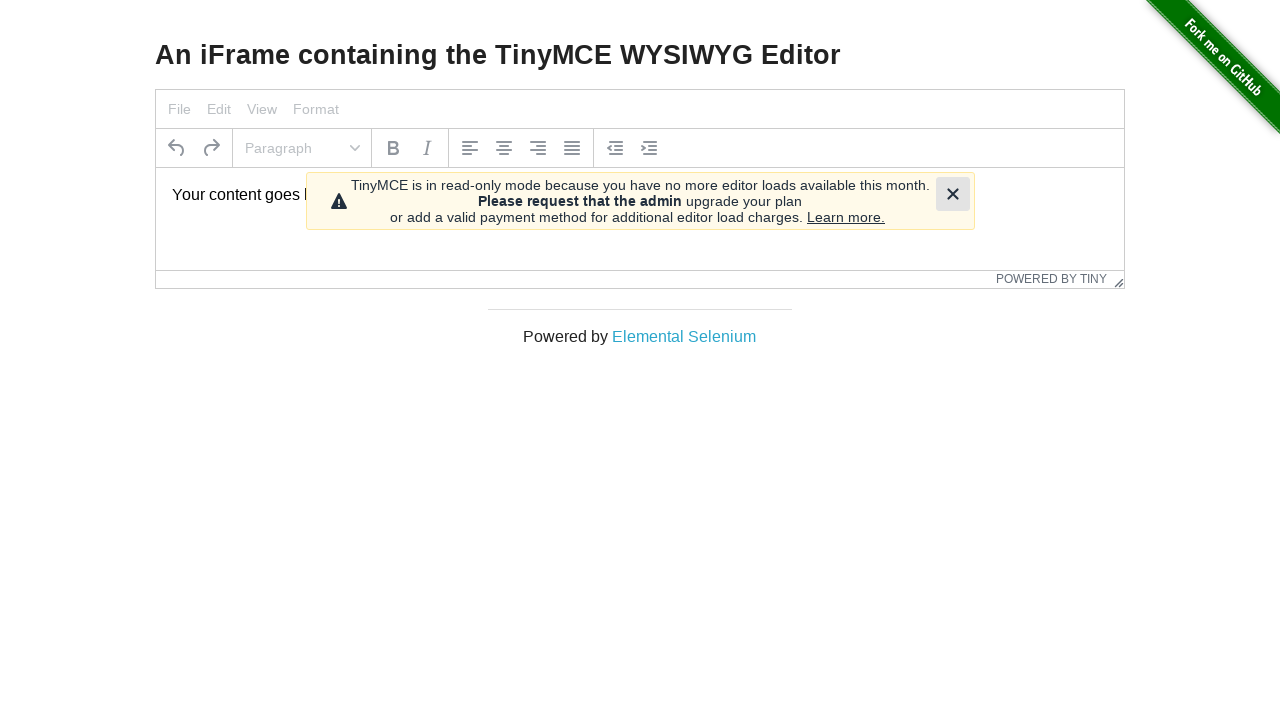

Located paragraph element within iframe
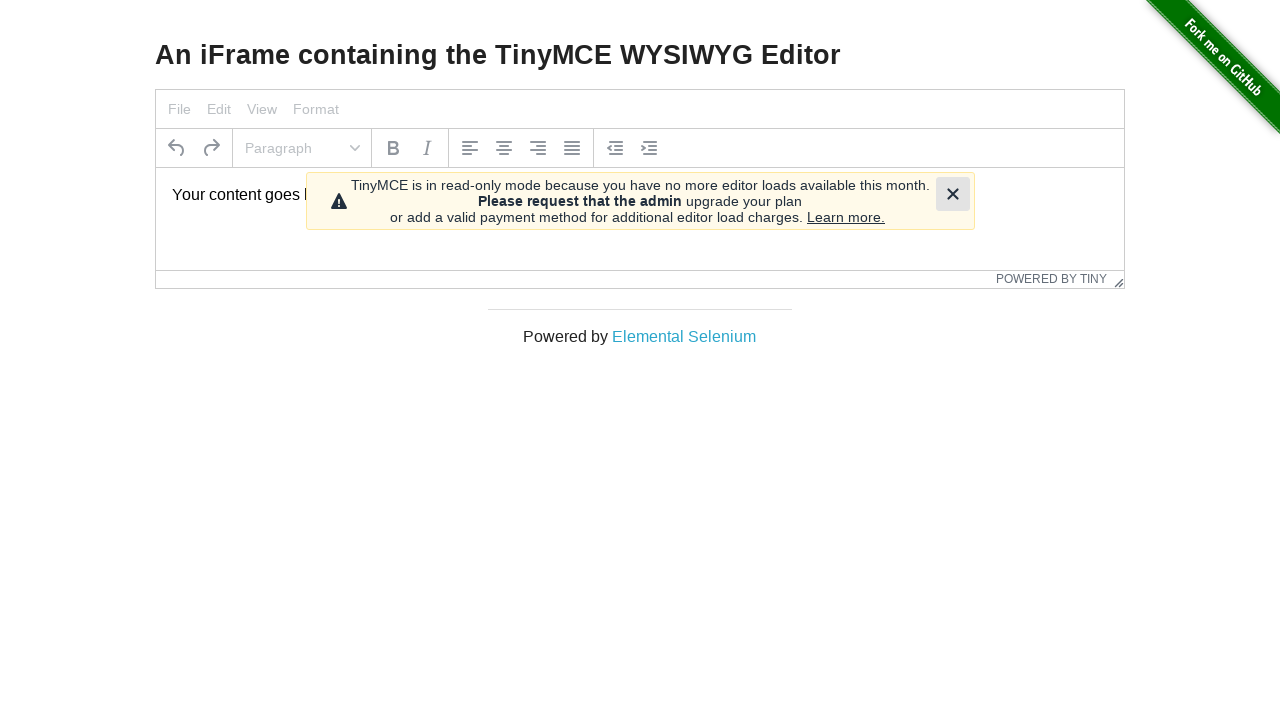

Verified iframe content is visible
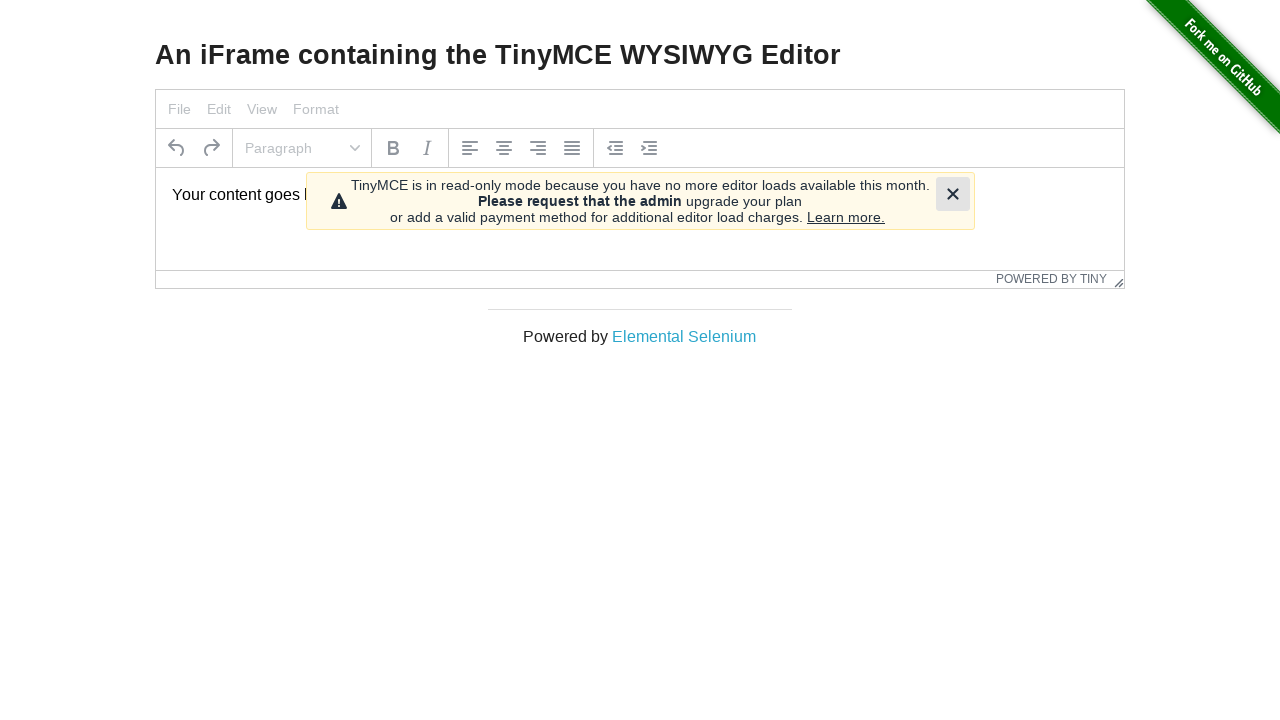

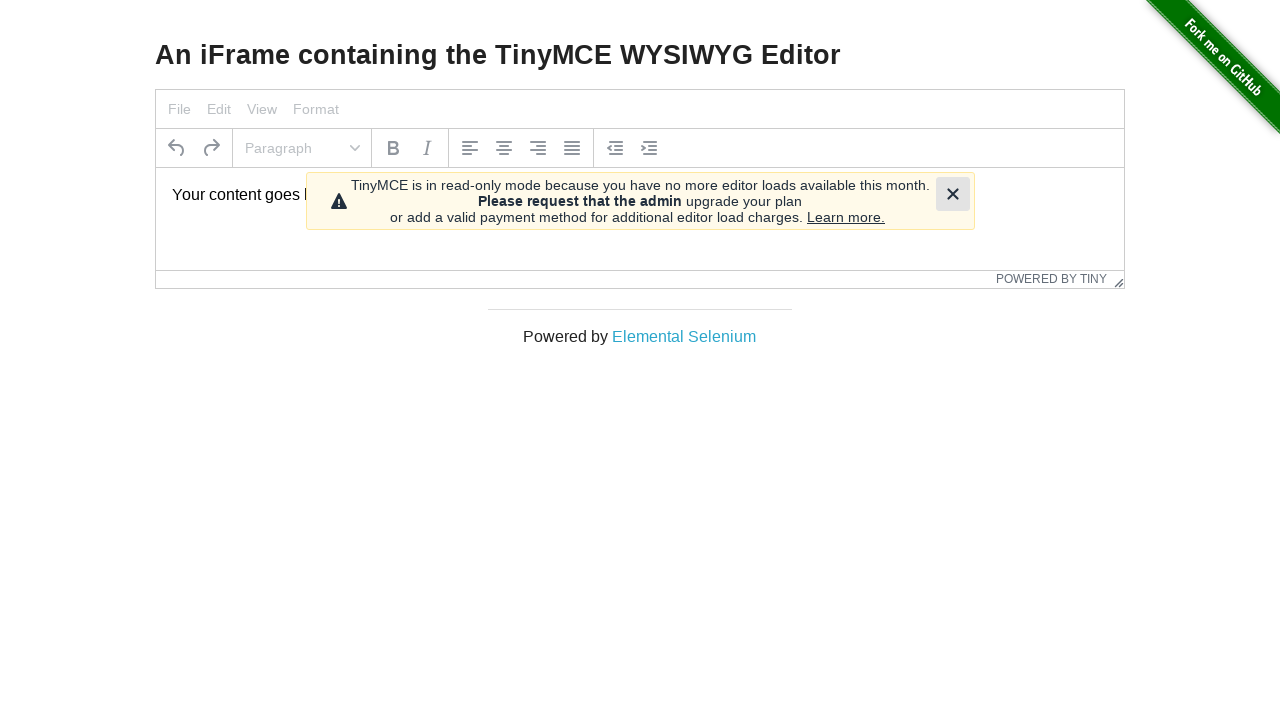